Navigates to the RedBus website homepage to test basic page loading

Starting URL: https://www.redbus.in/

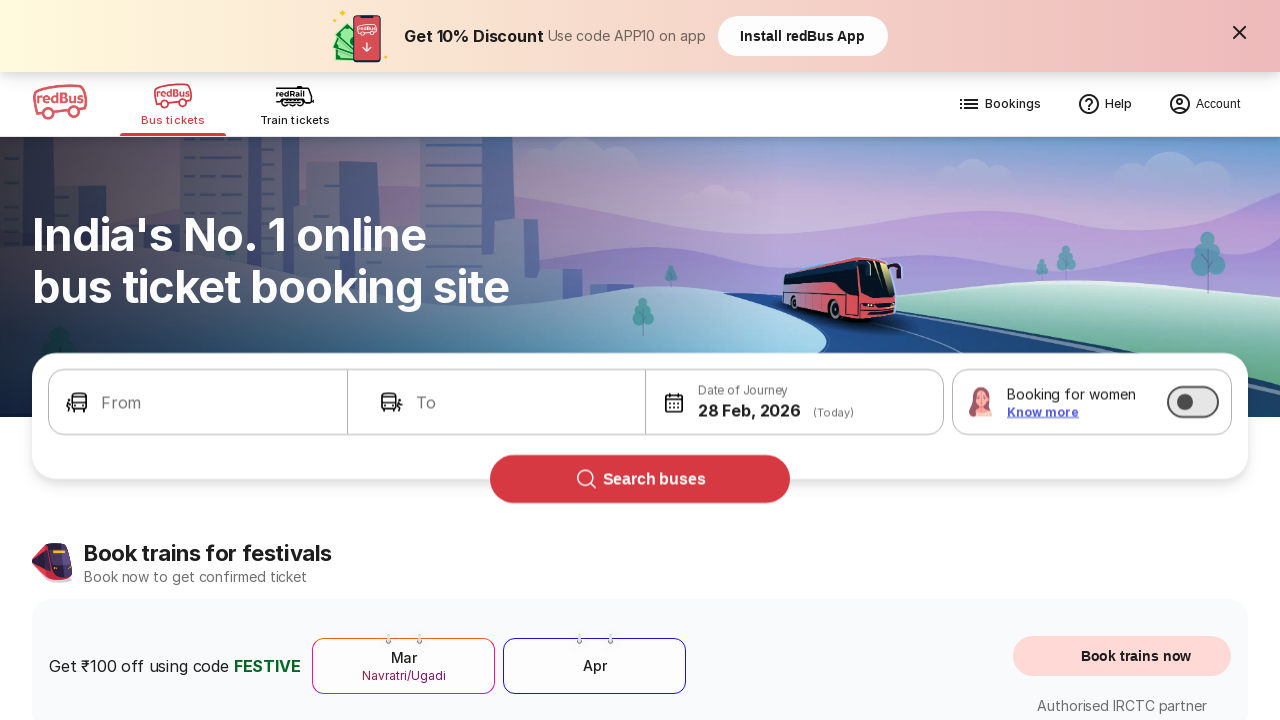

Waited for RedBus homepage to fully load (DOM content loaded)
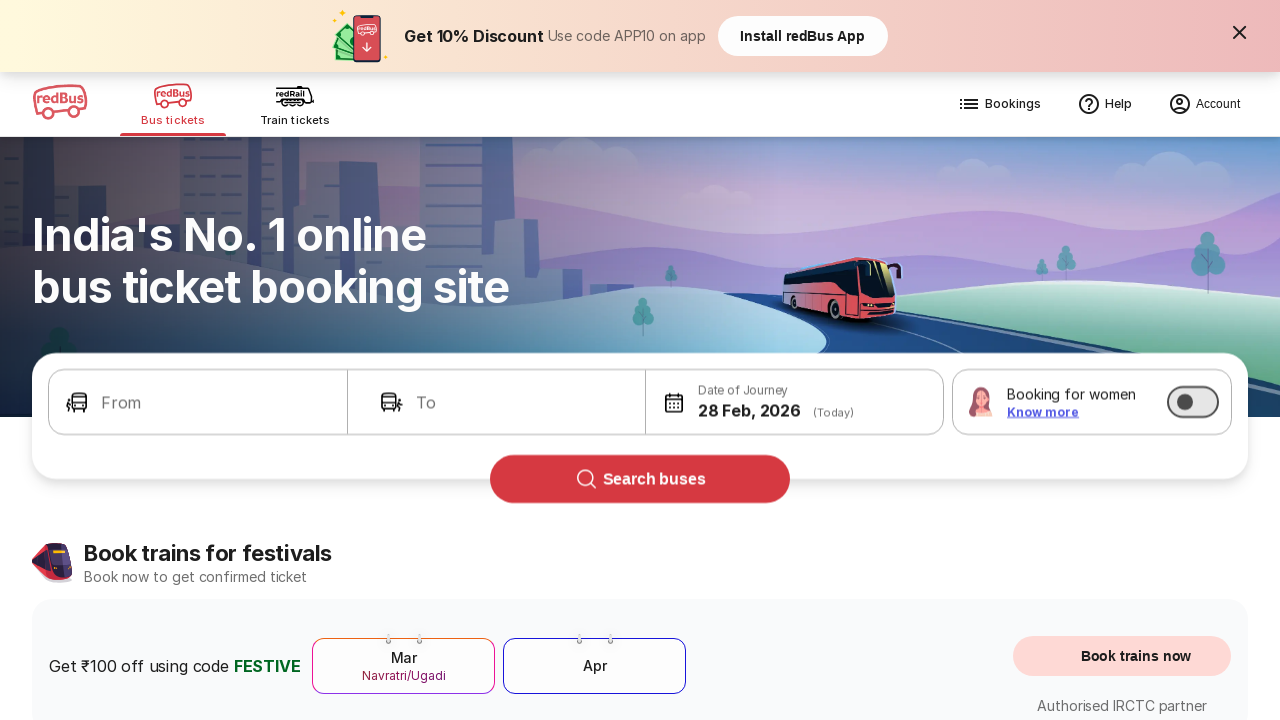

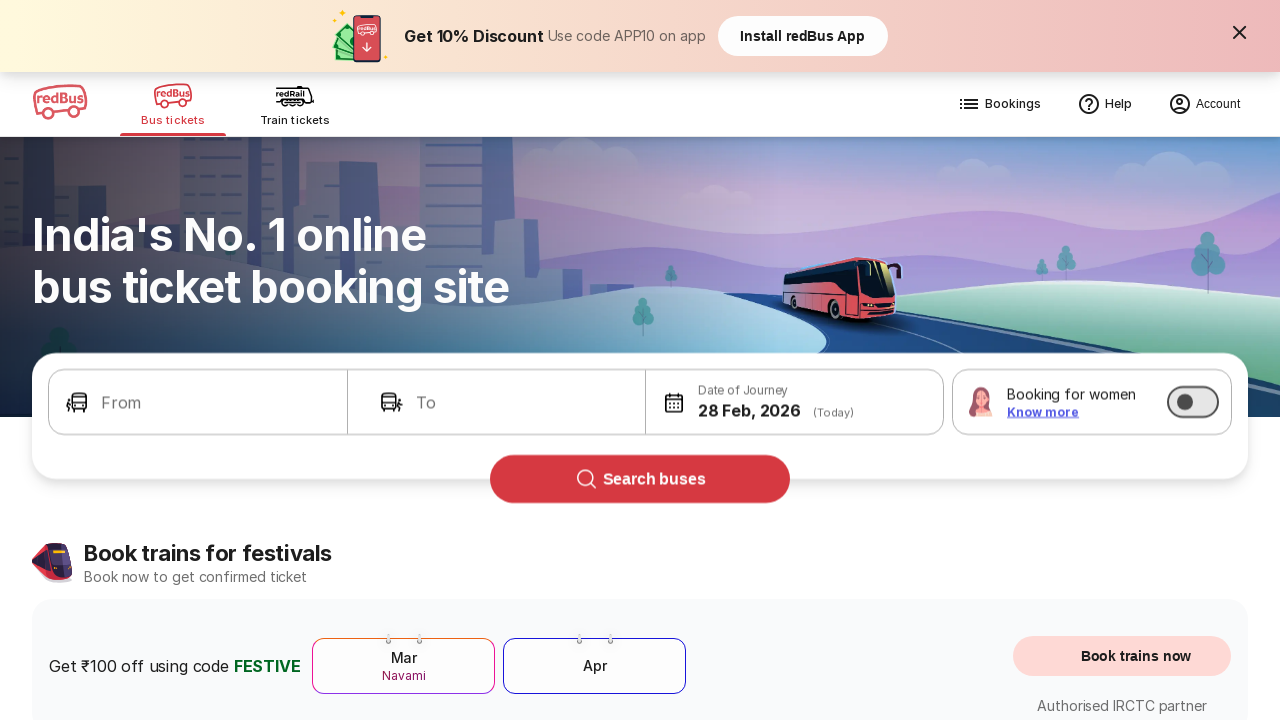